Navigates to Bell Integrator homepage and verifies the page title contains "Bell Integrator"

Starting URL: https://bellintegrator.ru/

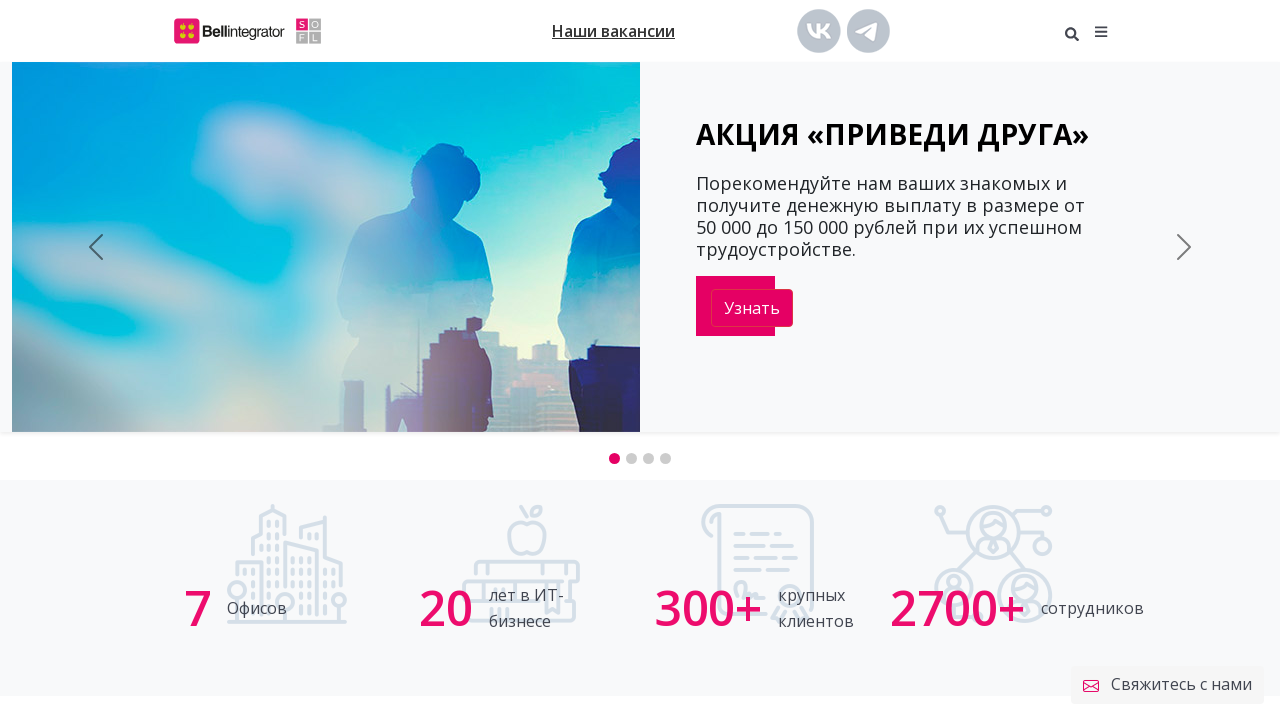

Navigated to Bell Integrator homepage
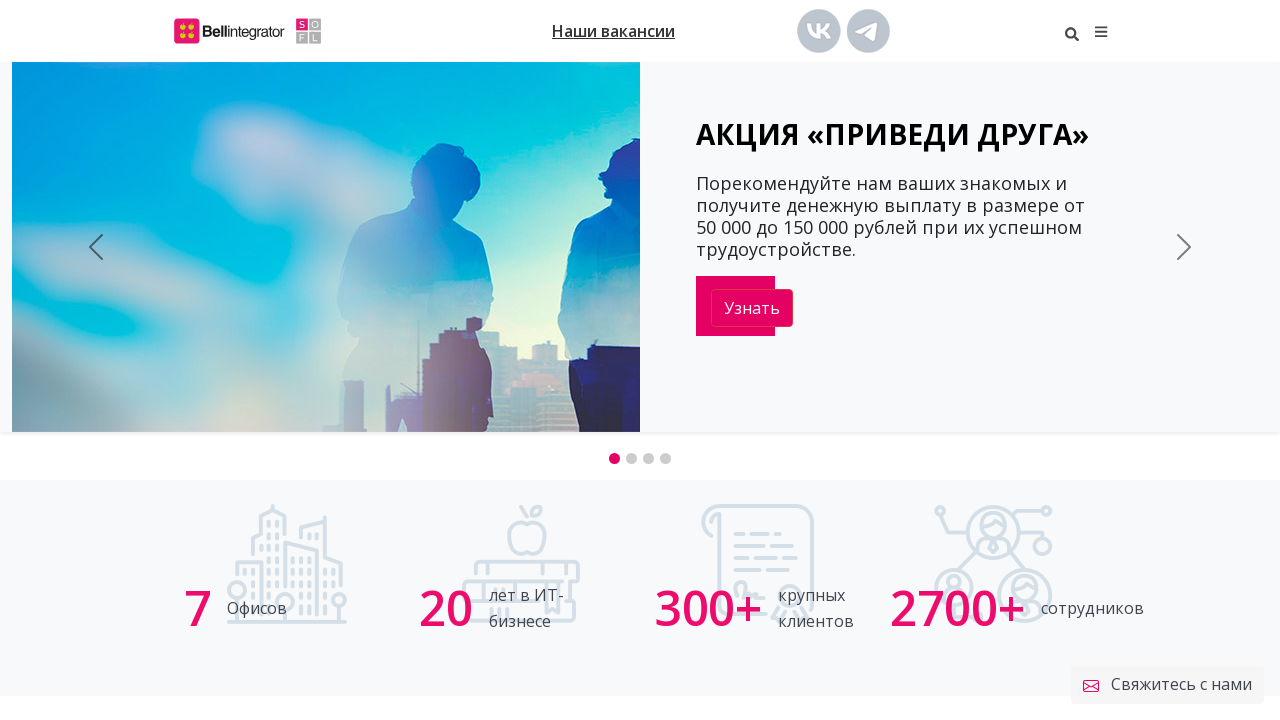

Retrieved page title
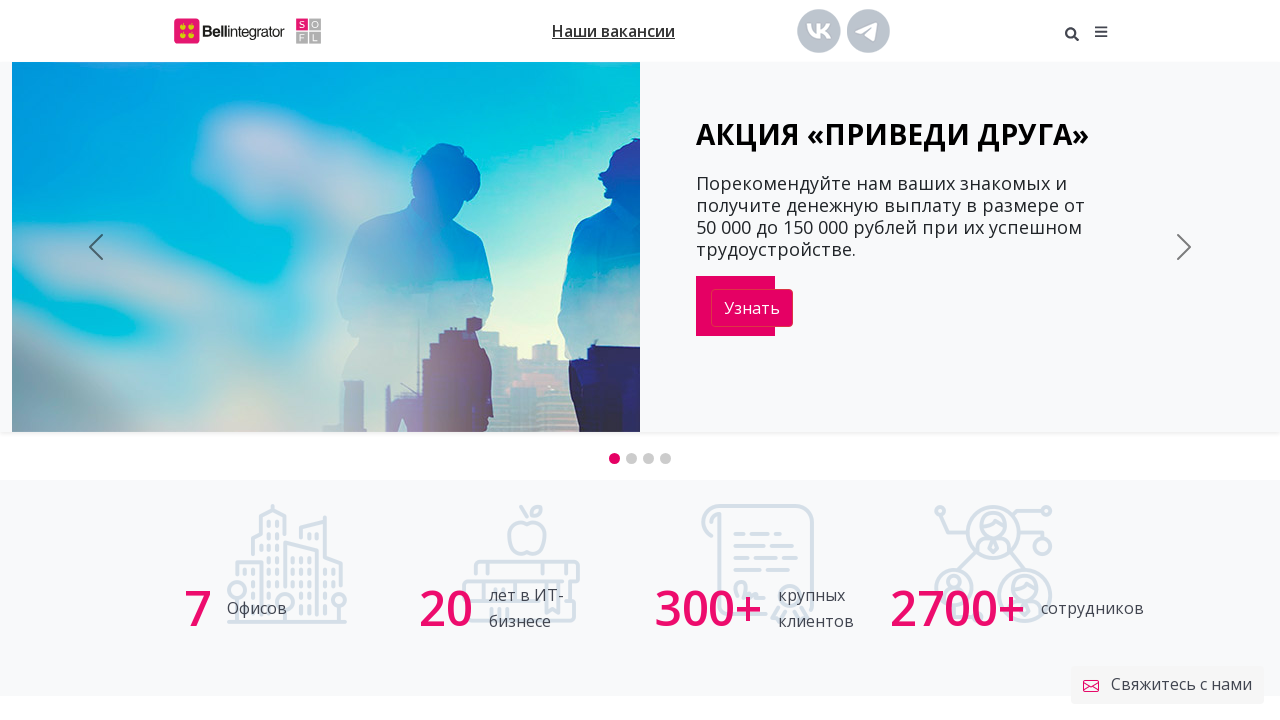

Verified page title contains 'Bell Integrator'
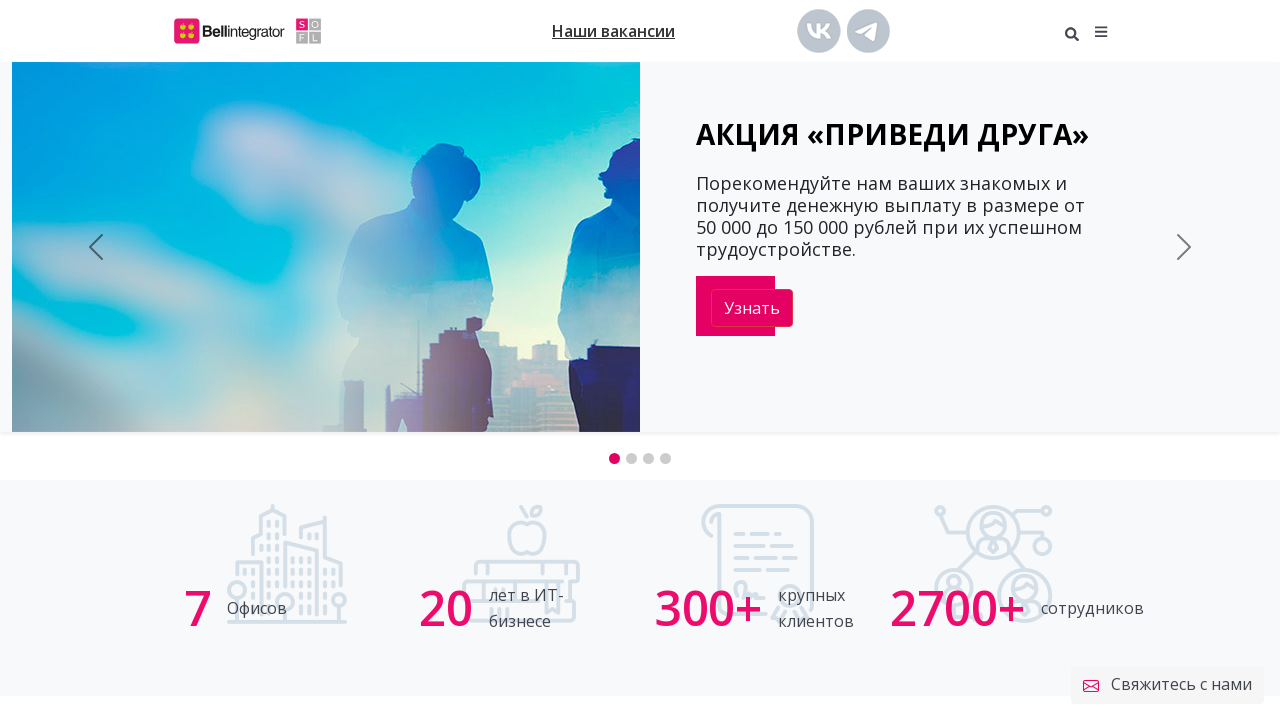

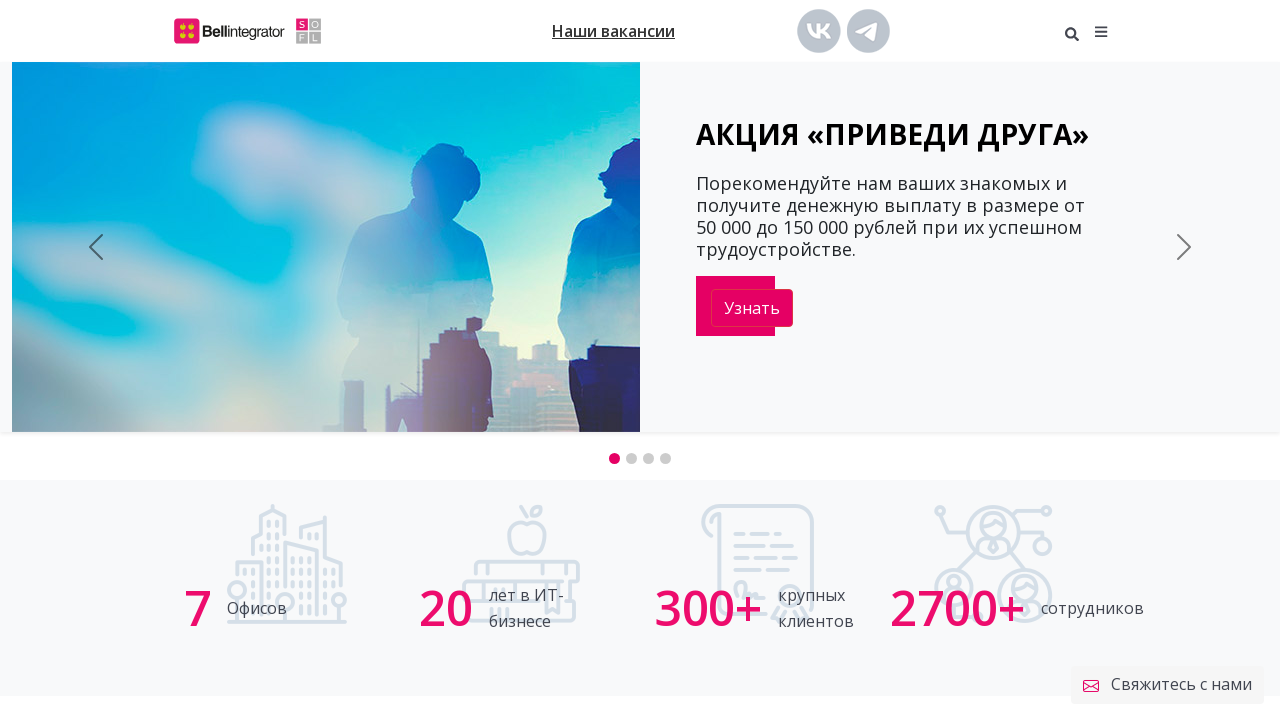